Tests pagination functionality on a hockey teams data table by navigating through multiple pages using the "Next" button until reaching the last page.

Starting URL: https://www.scrapethissite.com/pages/forms

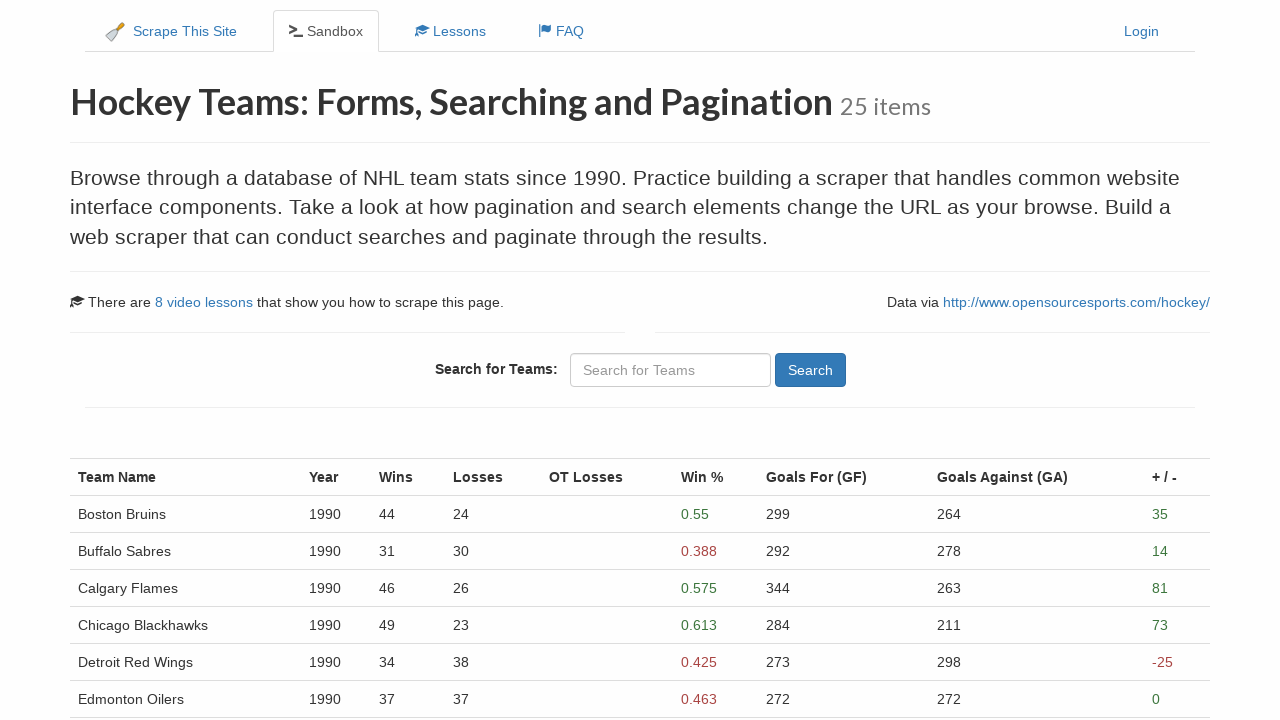

Waited for team table to load
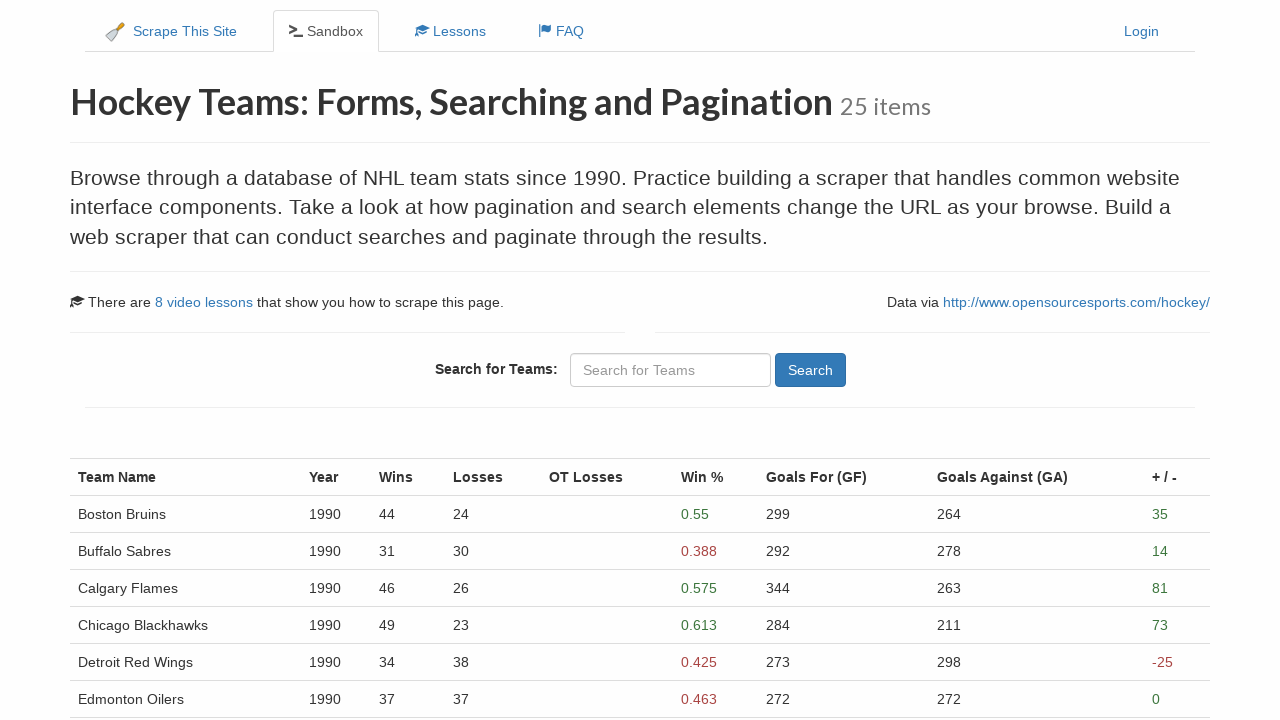

Located Next button for pagination
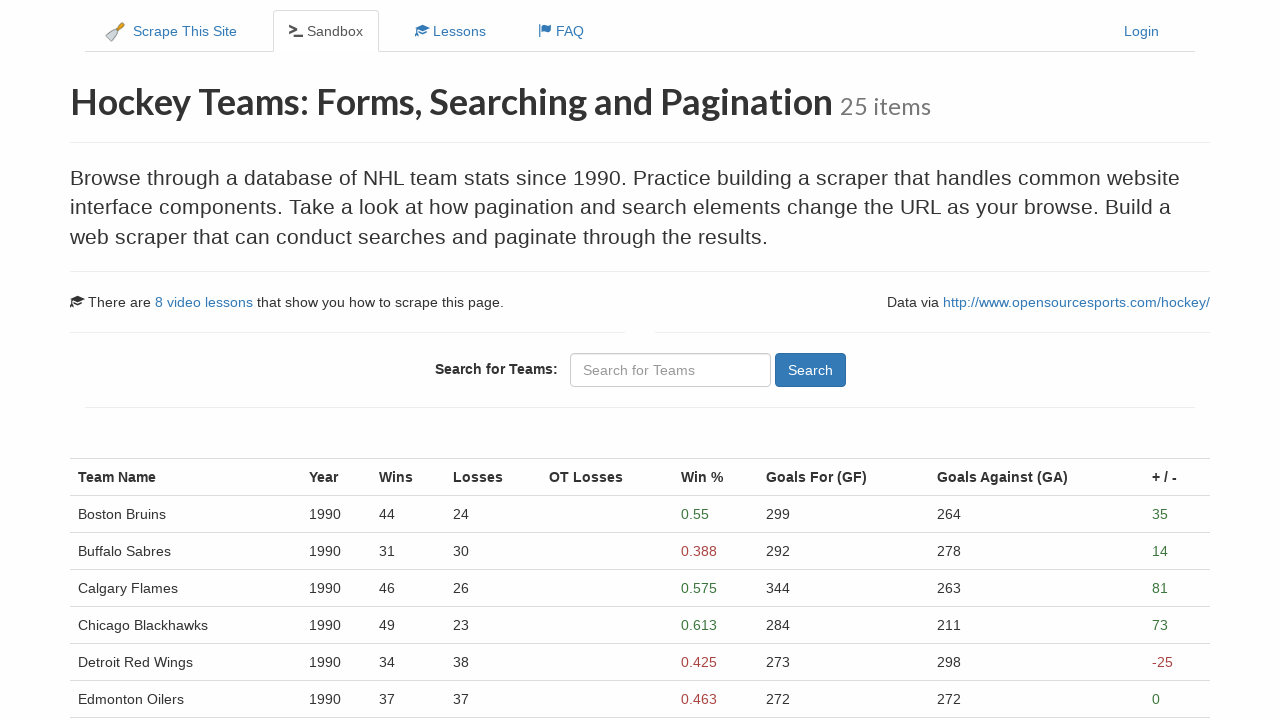

Checked Next button class: ''
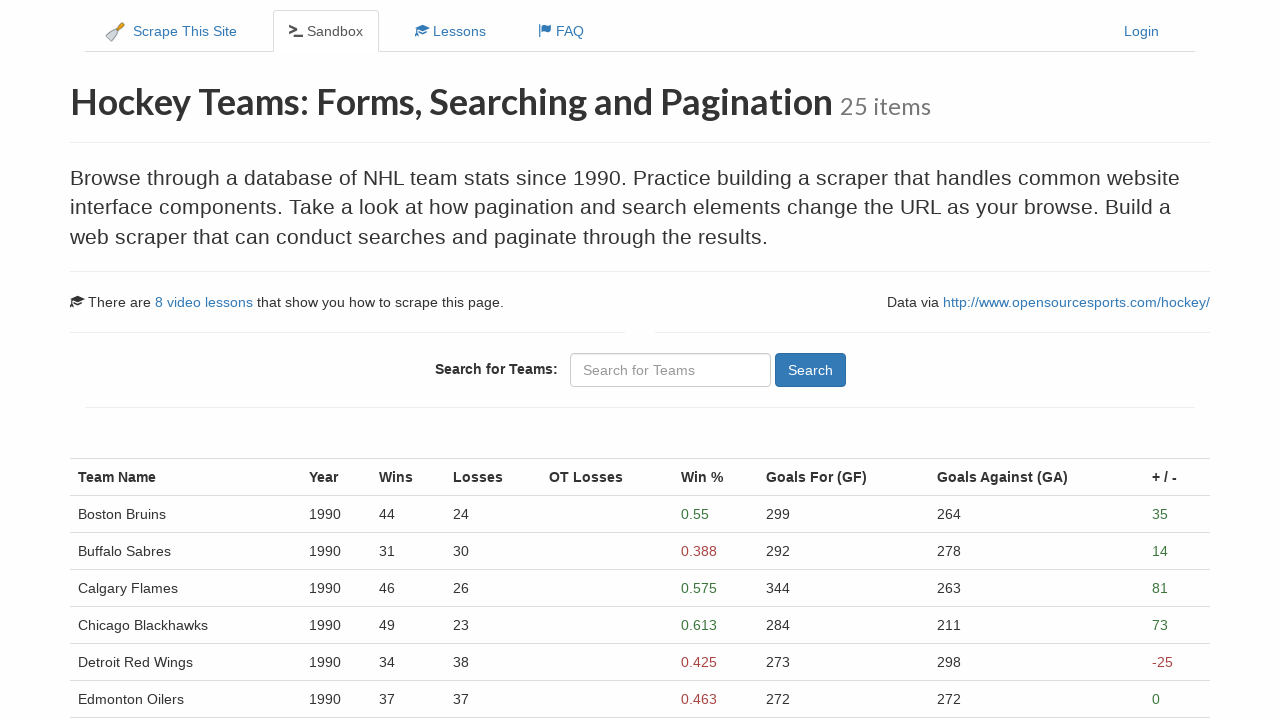

Clicked Next button to navigate to page 2 at (101, 548) on a[aria-label='Next']
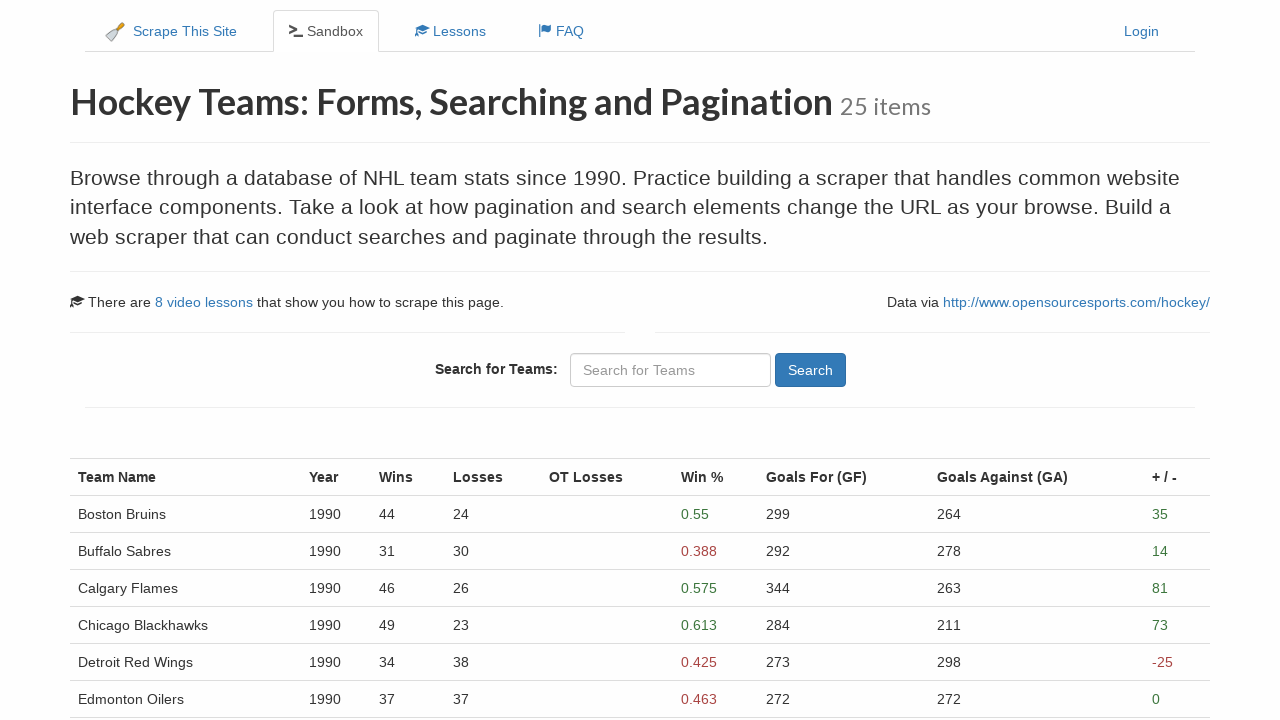

Waited for new page team data to load
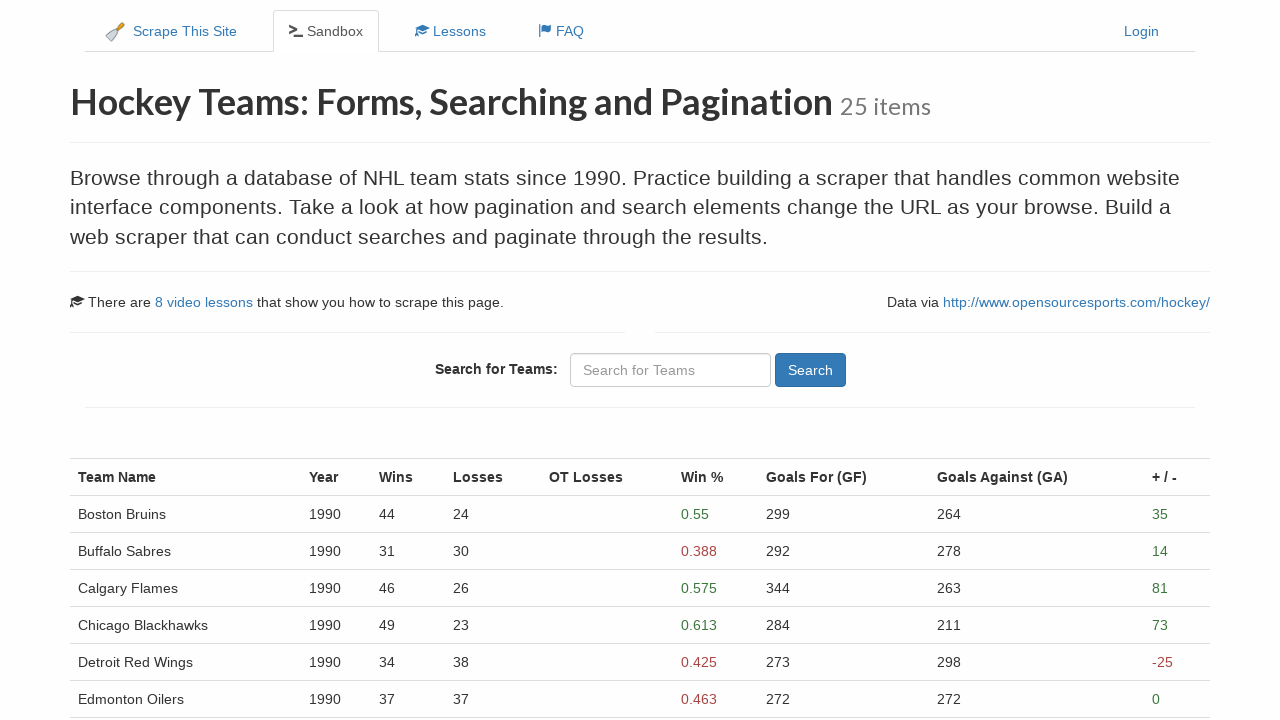

Located Next button for pagination
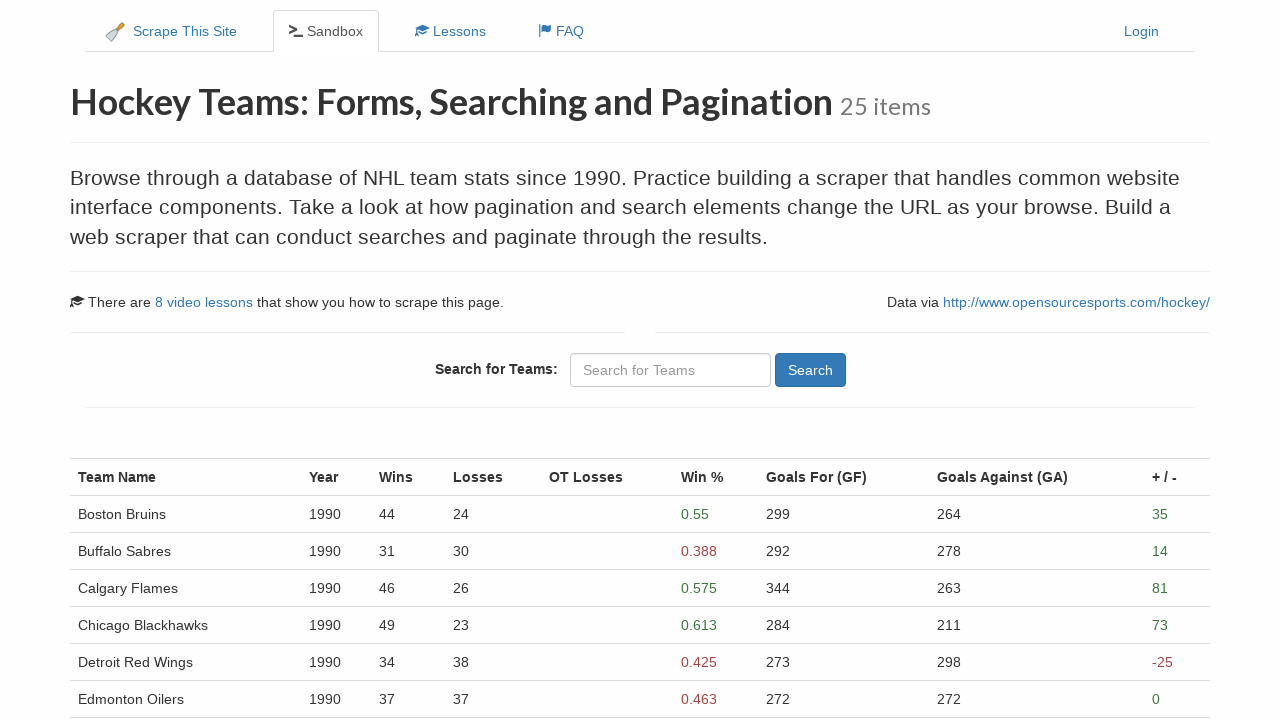

Checked Next button class: ''
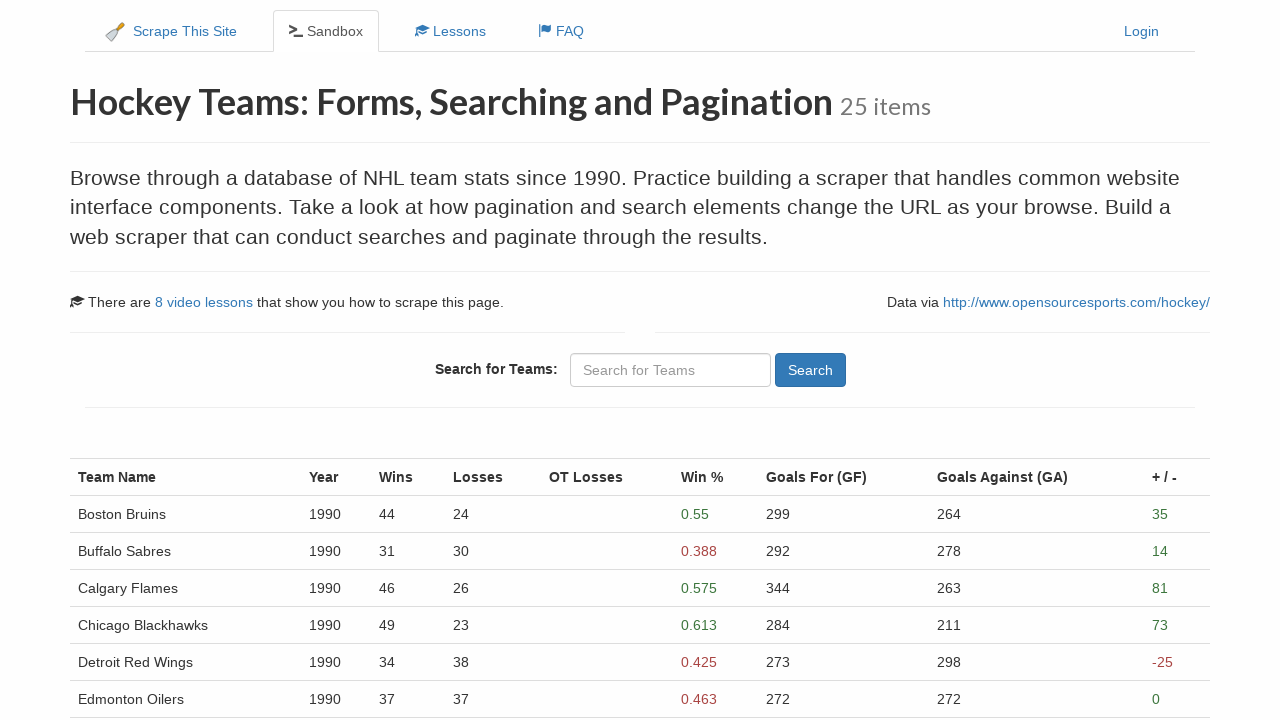

Clicked Next button to navigate to page 3 at (101, 548) on a[aria-label='Next']
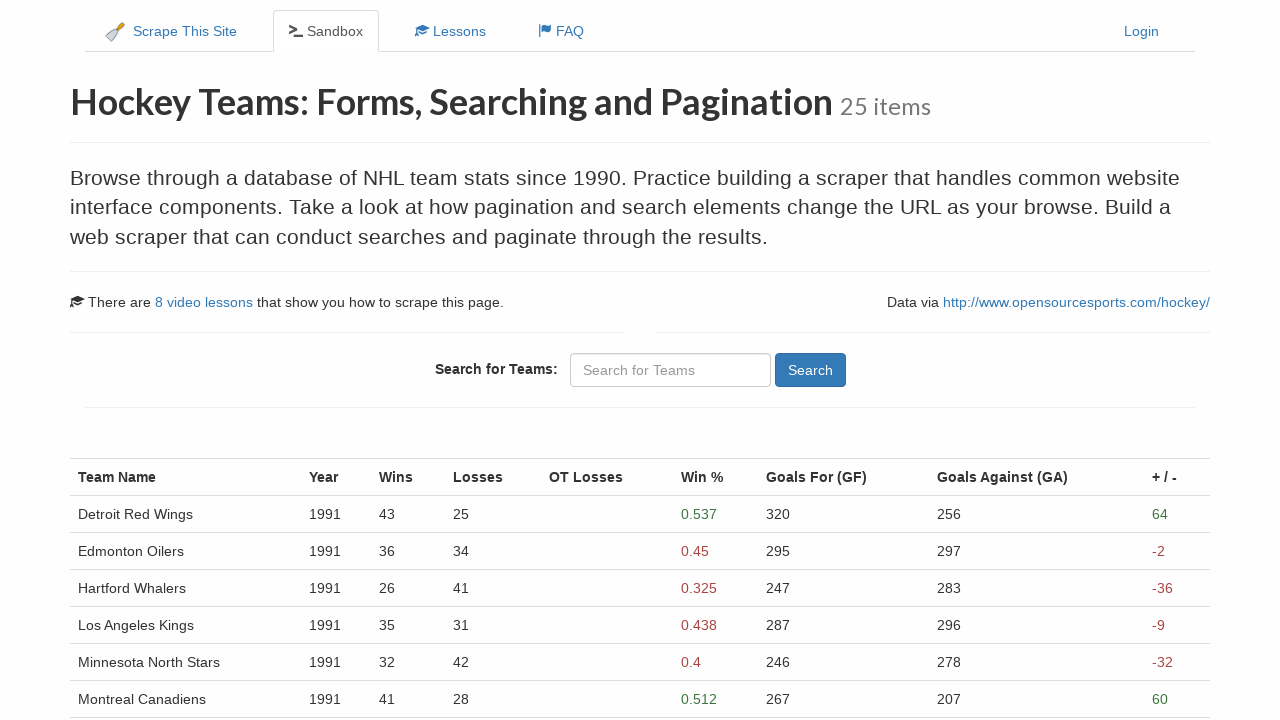

Waited for new page team data to load
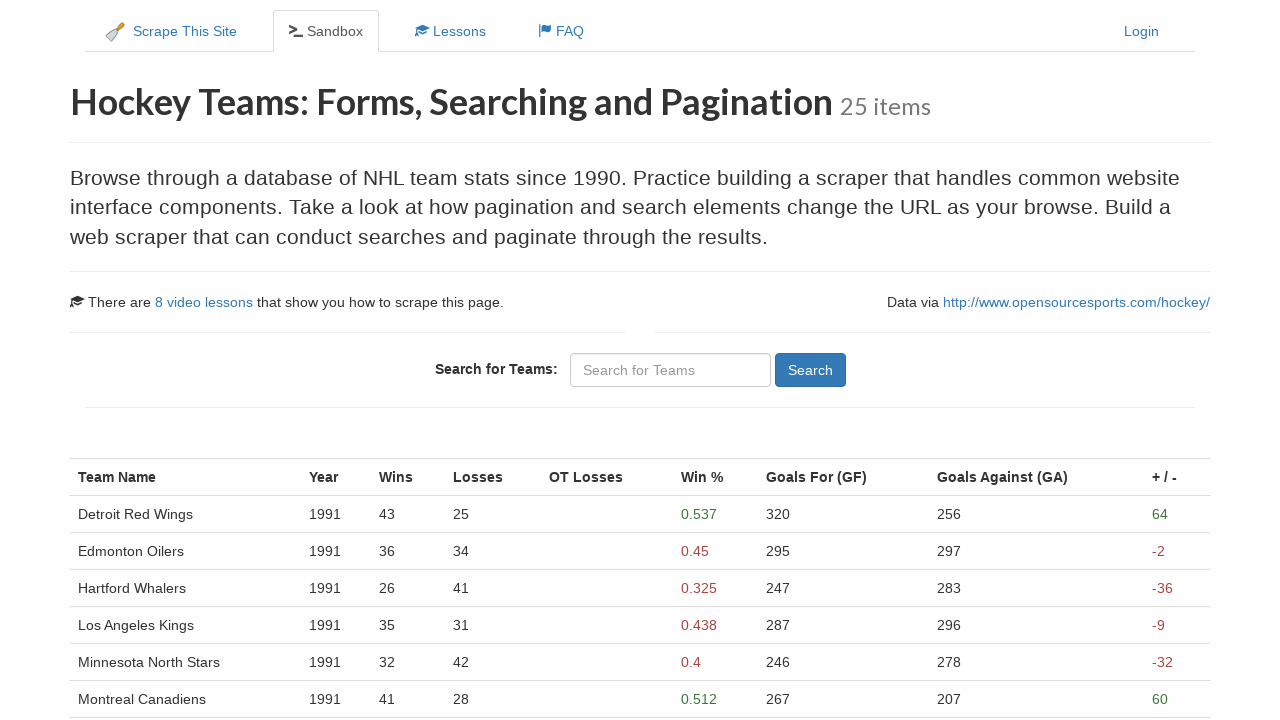

Final verification: team data is present on current page
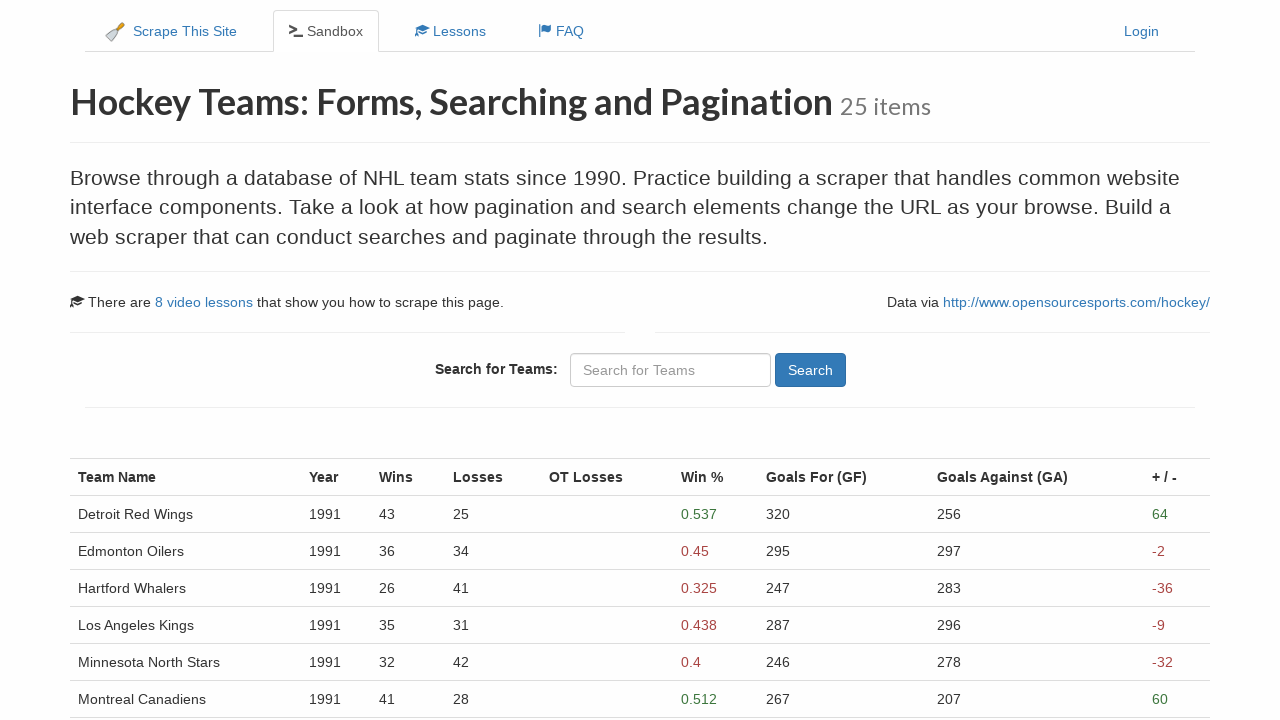

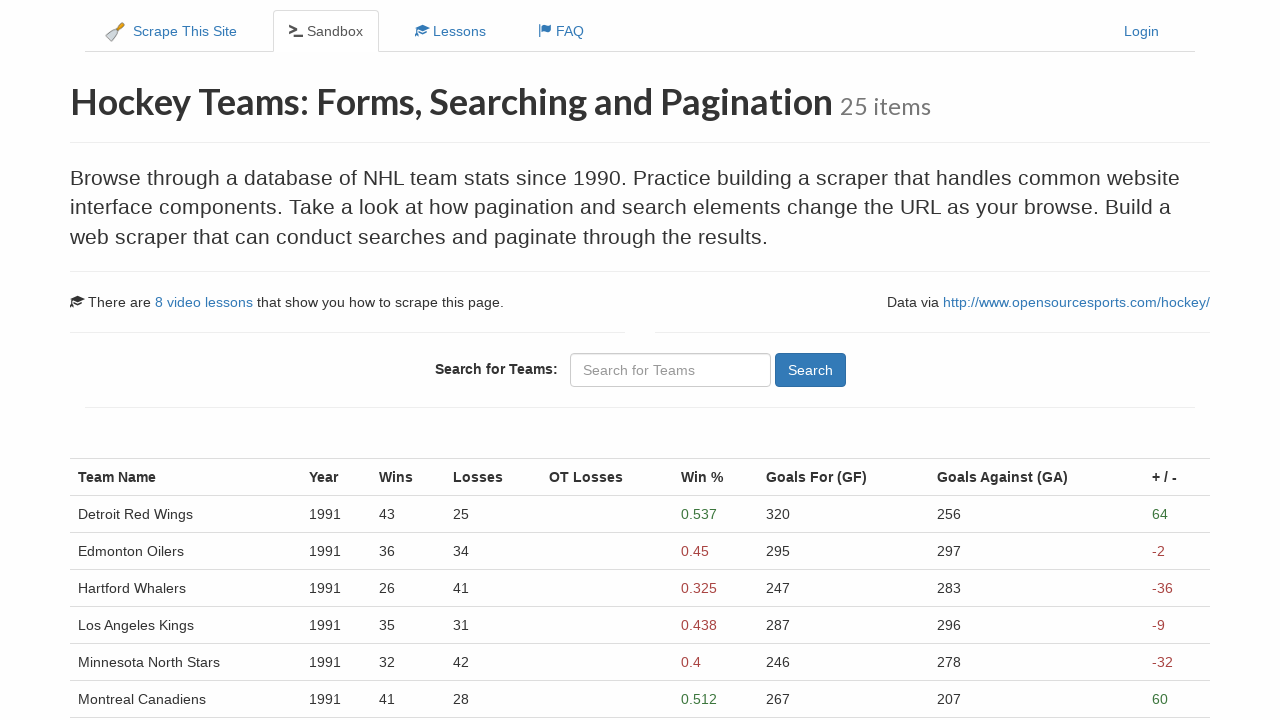